Tests AJAX request functionality by clicking a button and waiting for content to load

Starting URL: http://uitestingplayground.com/home

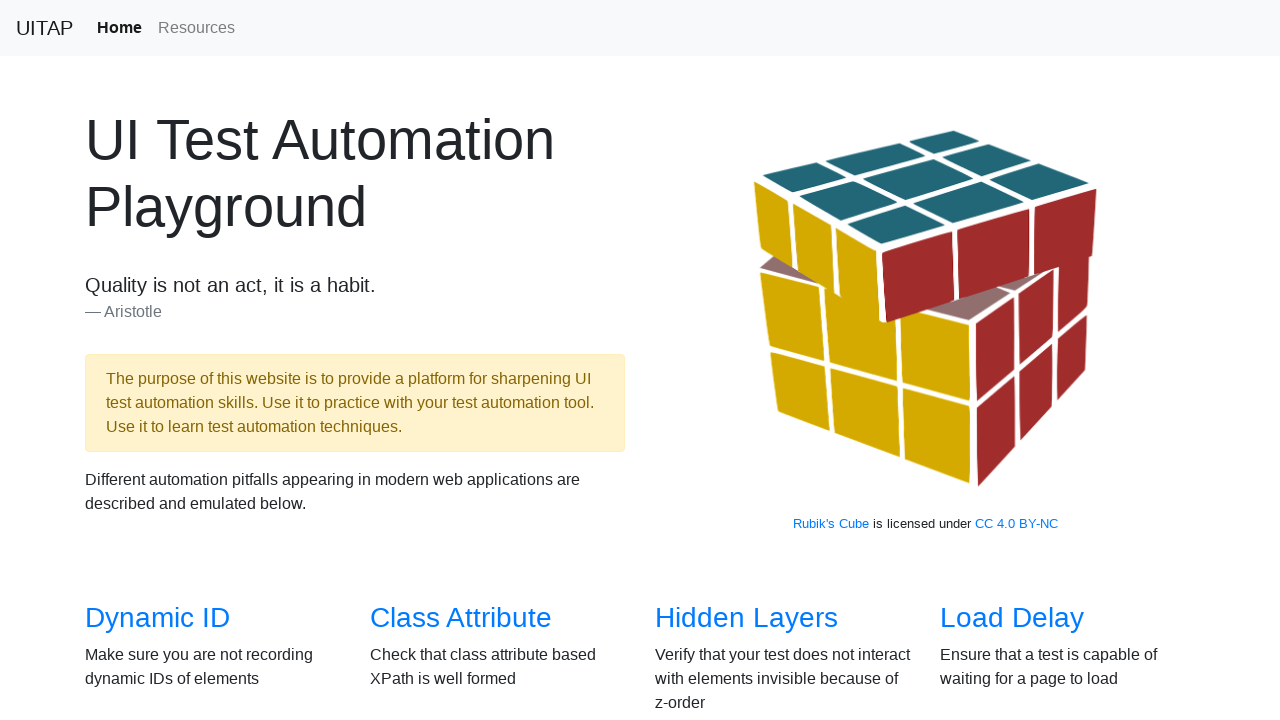

Clicked AJAX link at (154, 360) on xpath=//a[contains(@href,"/ajax")]
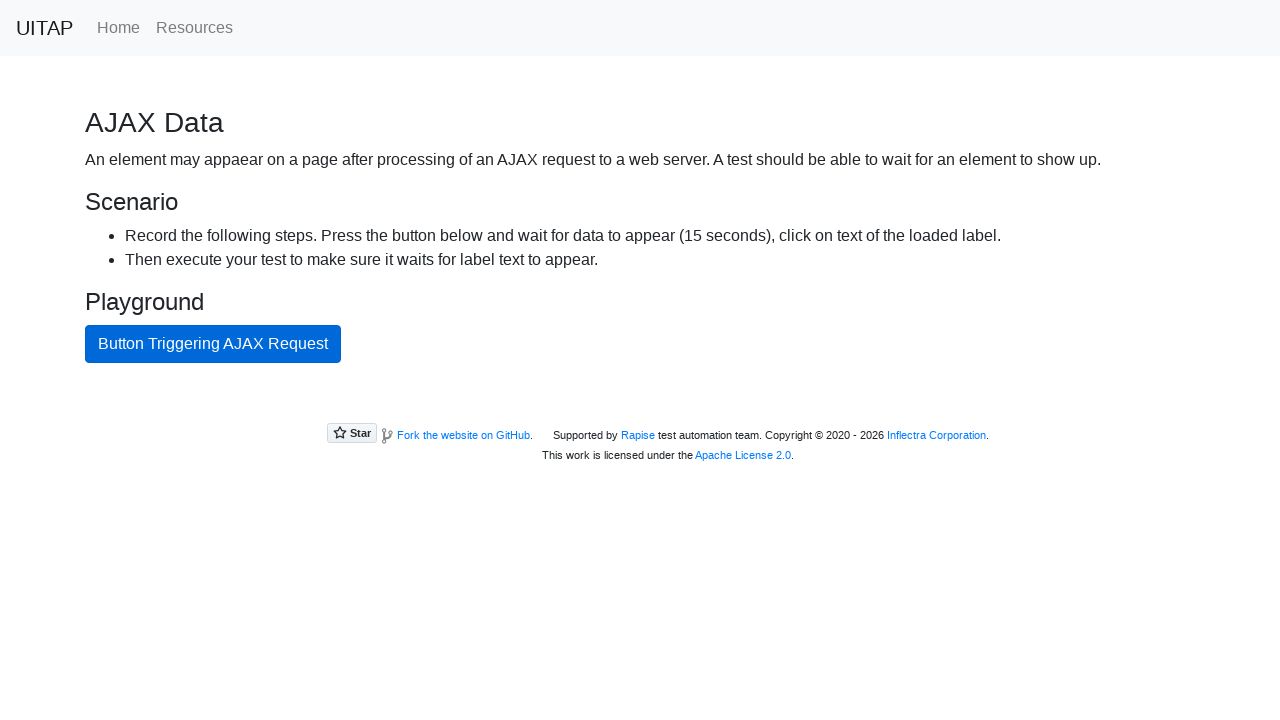

Clicked AJAX button to trigger request at (213, 344) on #ajaxButton
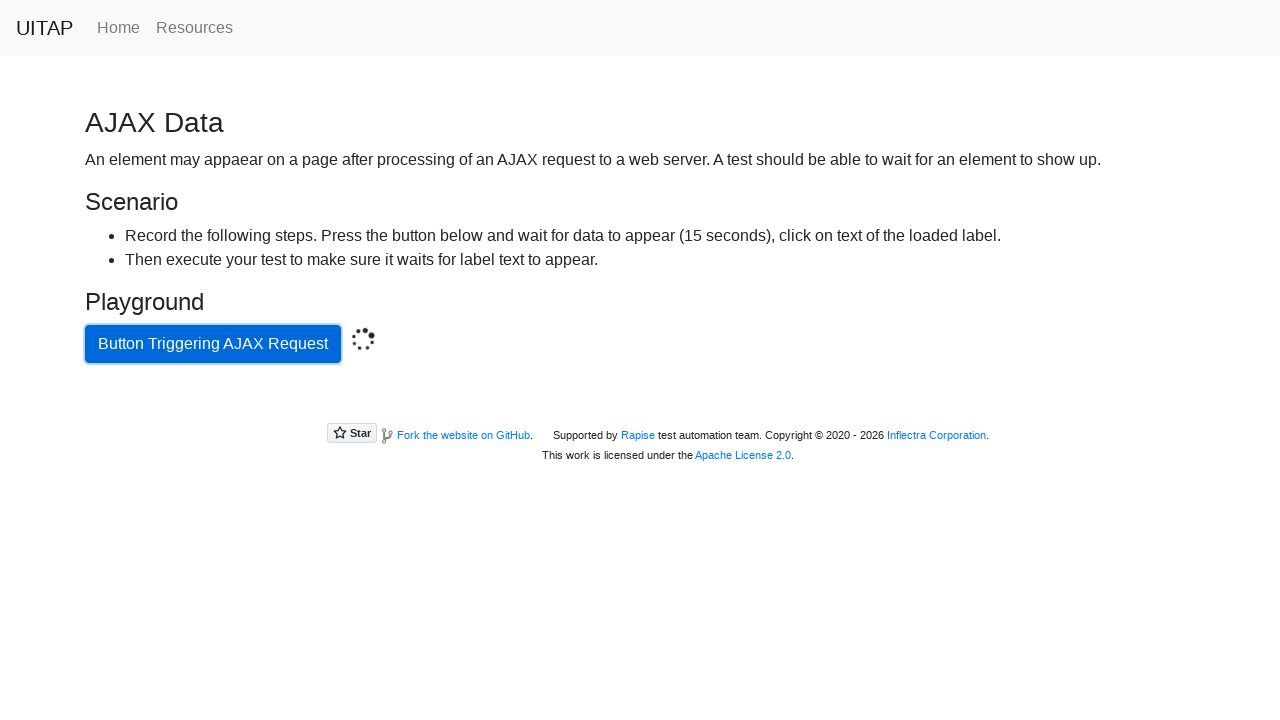

AJAX content loaded successfully
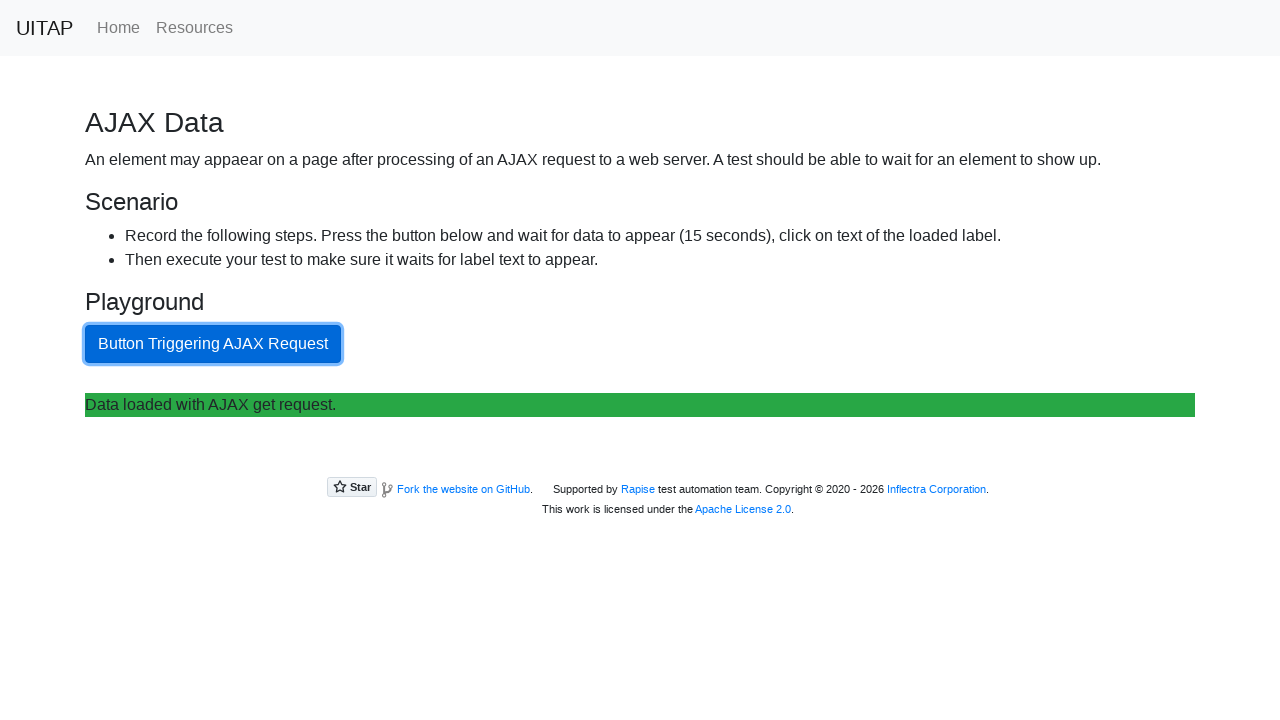

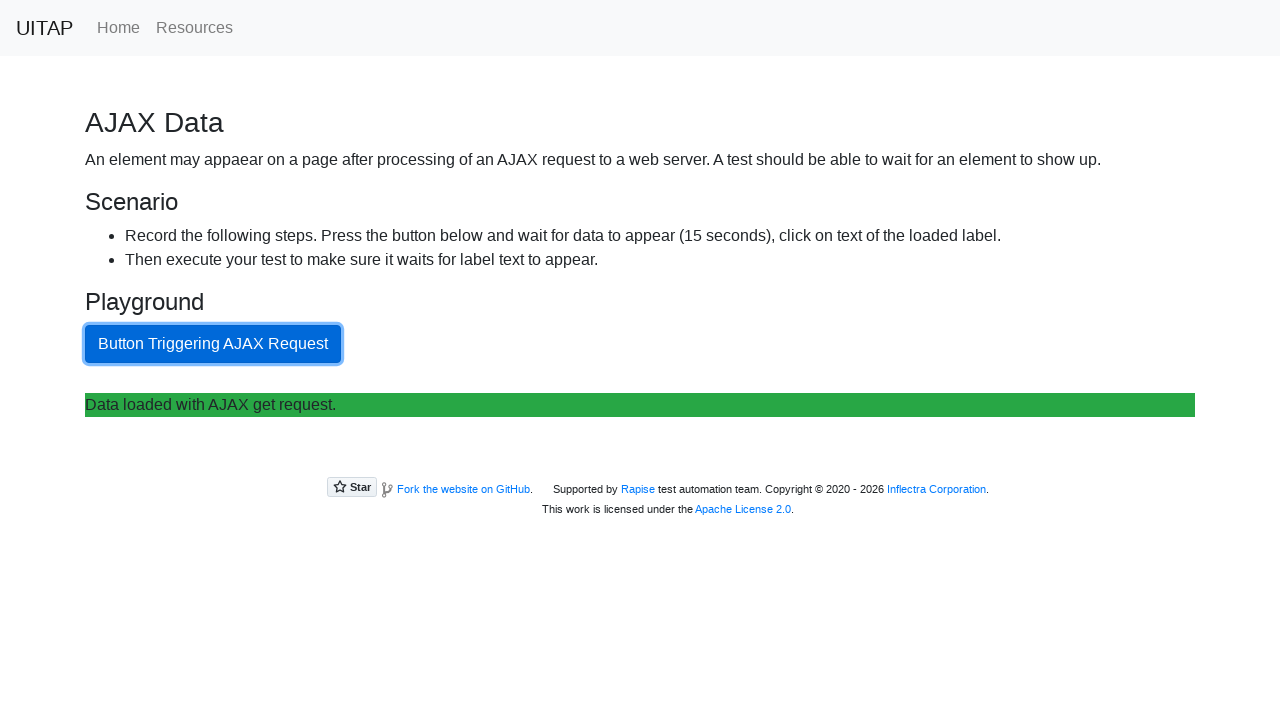